Tests editing a todo item by double-clicking to enter edit mode, changing the text, and pressing Enter.

Starting URL: https://demo.playwright.dev/todomvc

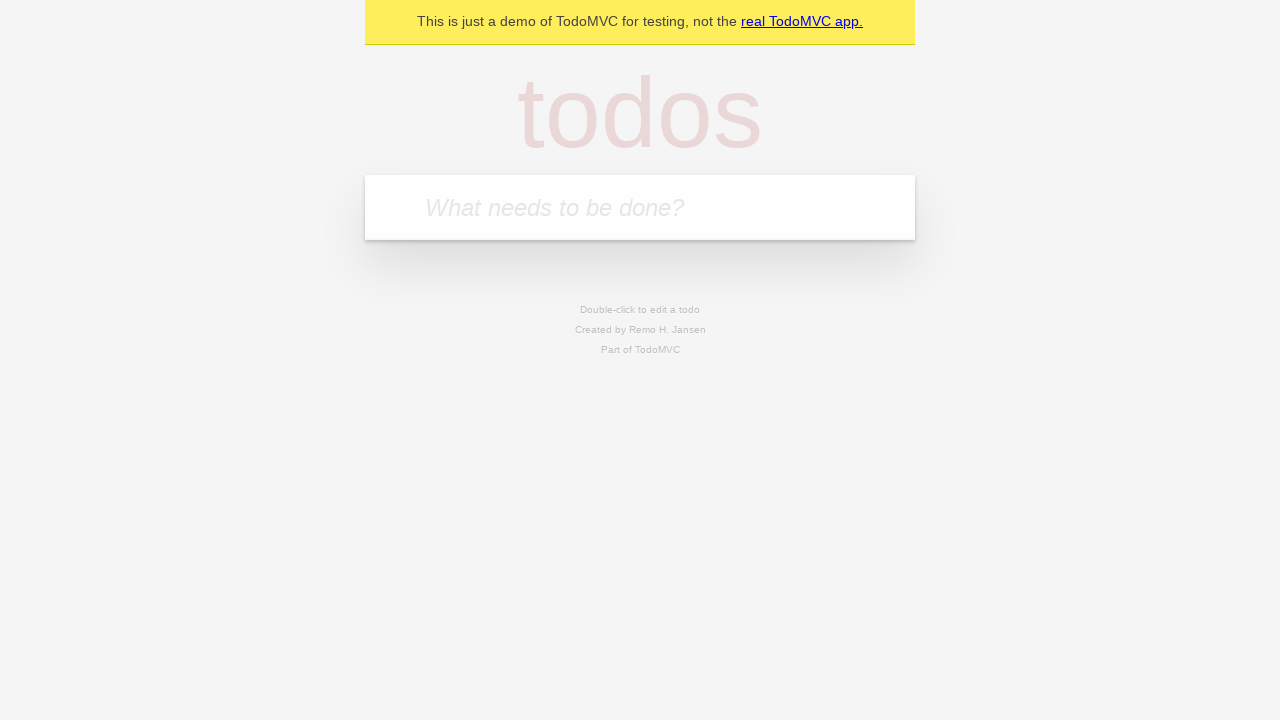

Filled todo input with 'buy some cheese' on internal:attr=[placeholder="What needs to be done?"i]
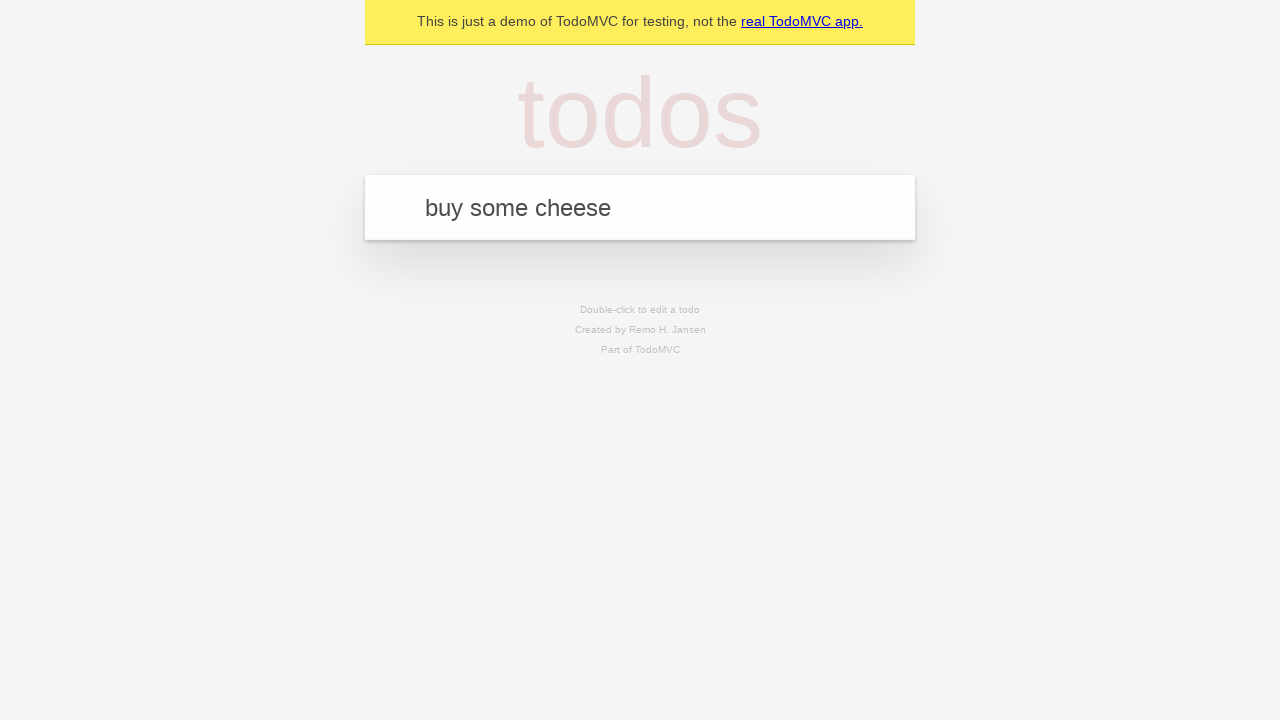

Pressed Enter to create first todo on internal:attr=[placeholder="What needs to be done?"i]
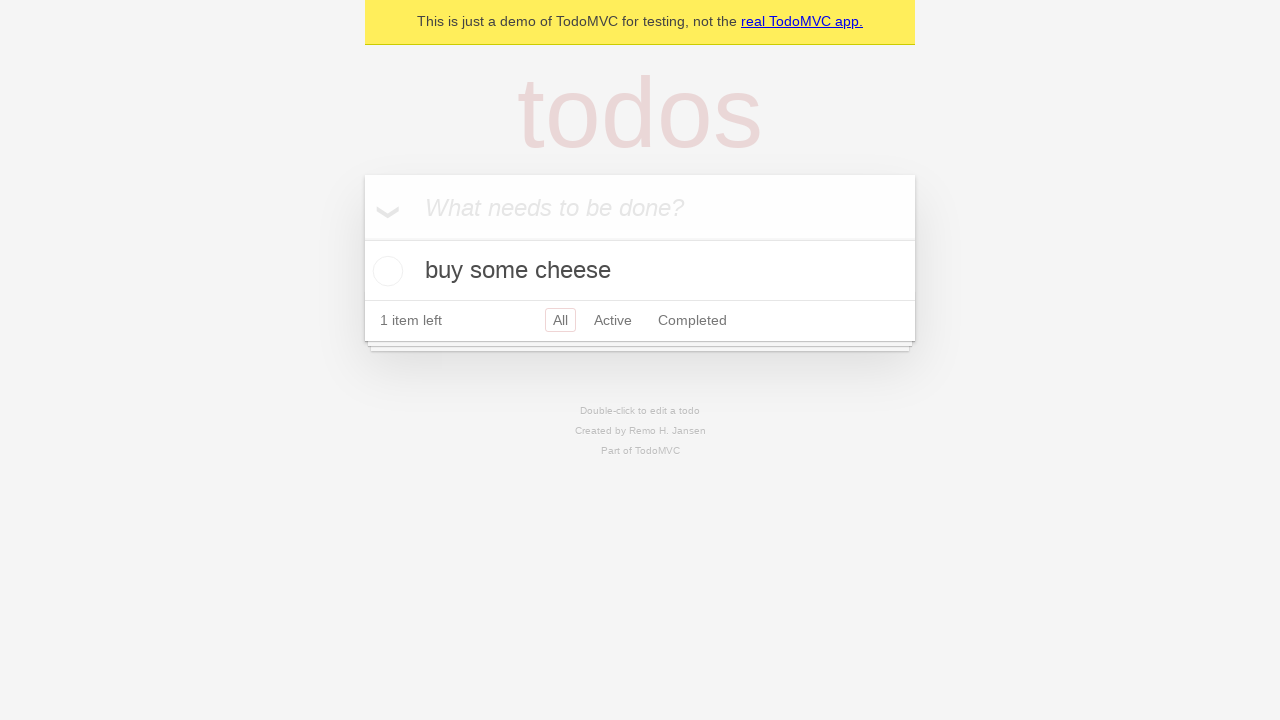

Filled todo input with 'feed the cat' on internal:attr=[placeholder="What needs to be done?"i]
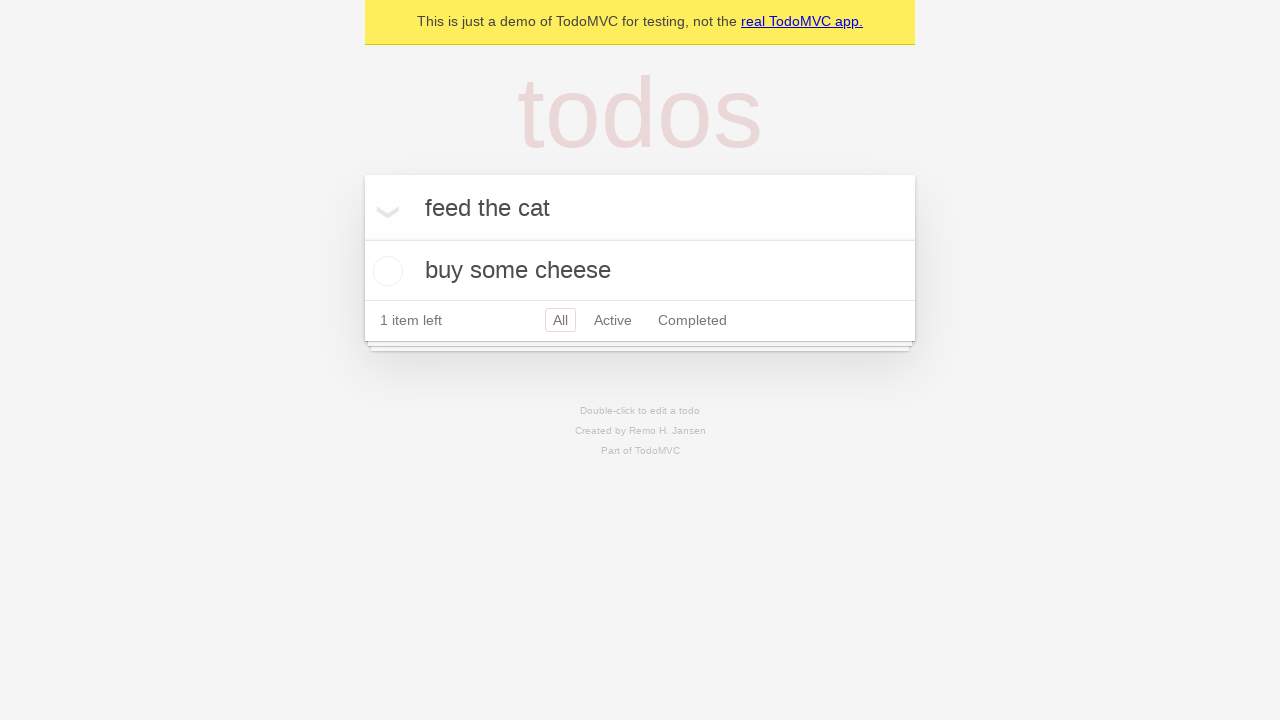

Pressed Enter to create second todo on internal:attr=[placeholder="What needs to be done?"i]
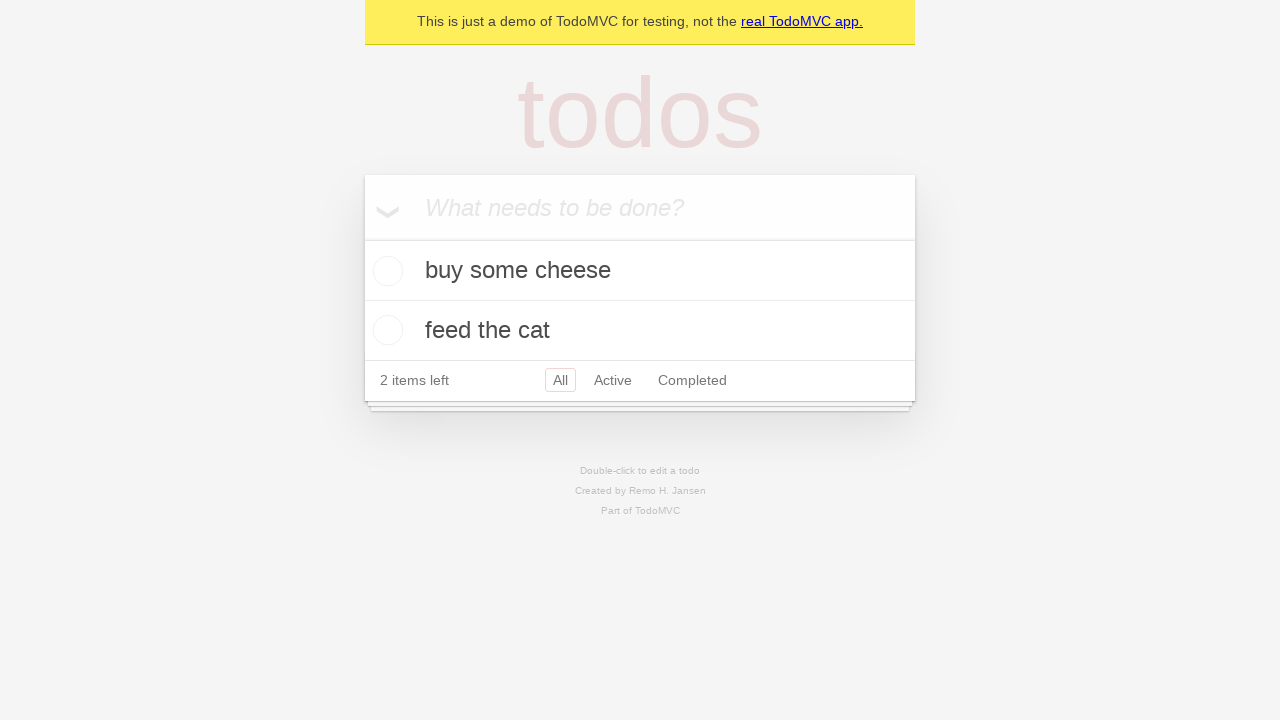

Filled todo input with 'book a doctors appointment' on internal:attr=[placeholder="What needs to be done?"i]
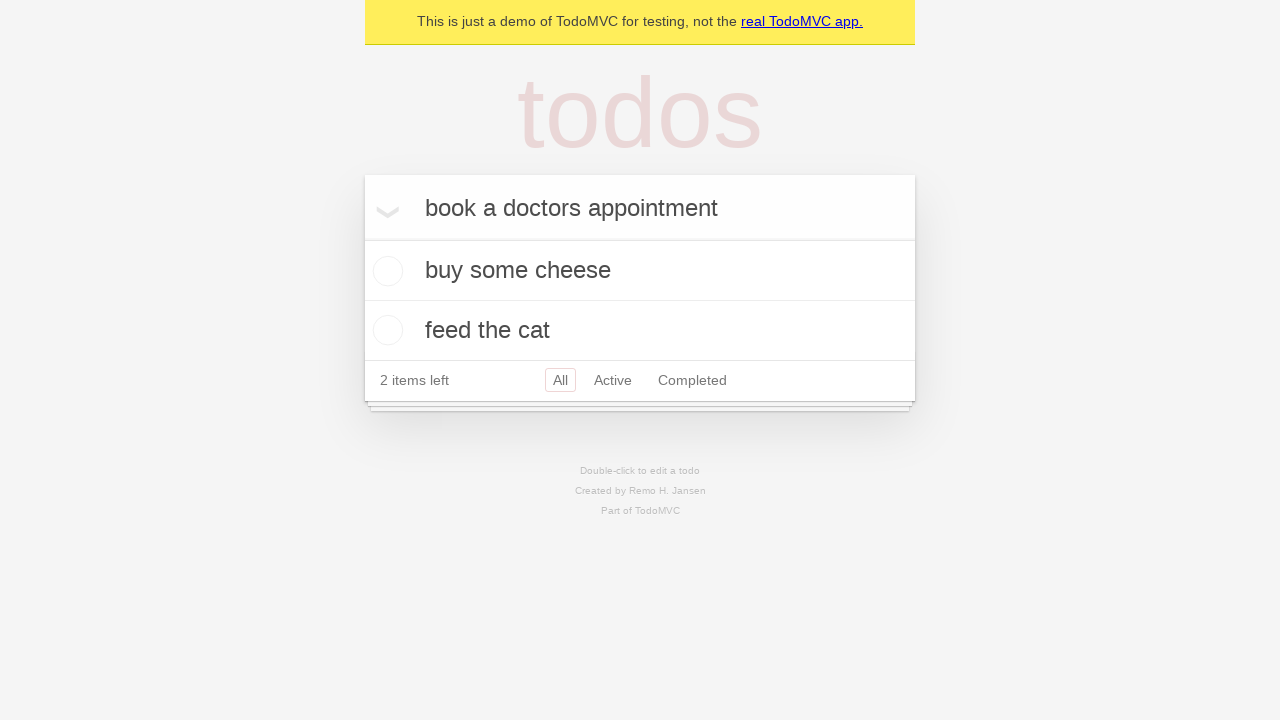

Pressed Enter to create third todo on internal:attr=[placeholder="What needs to be done?"i]
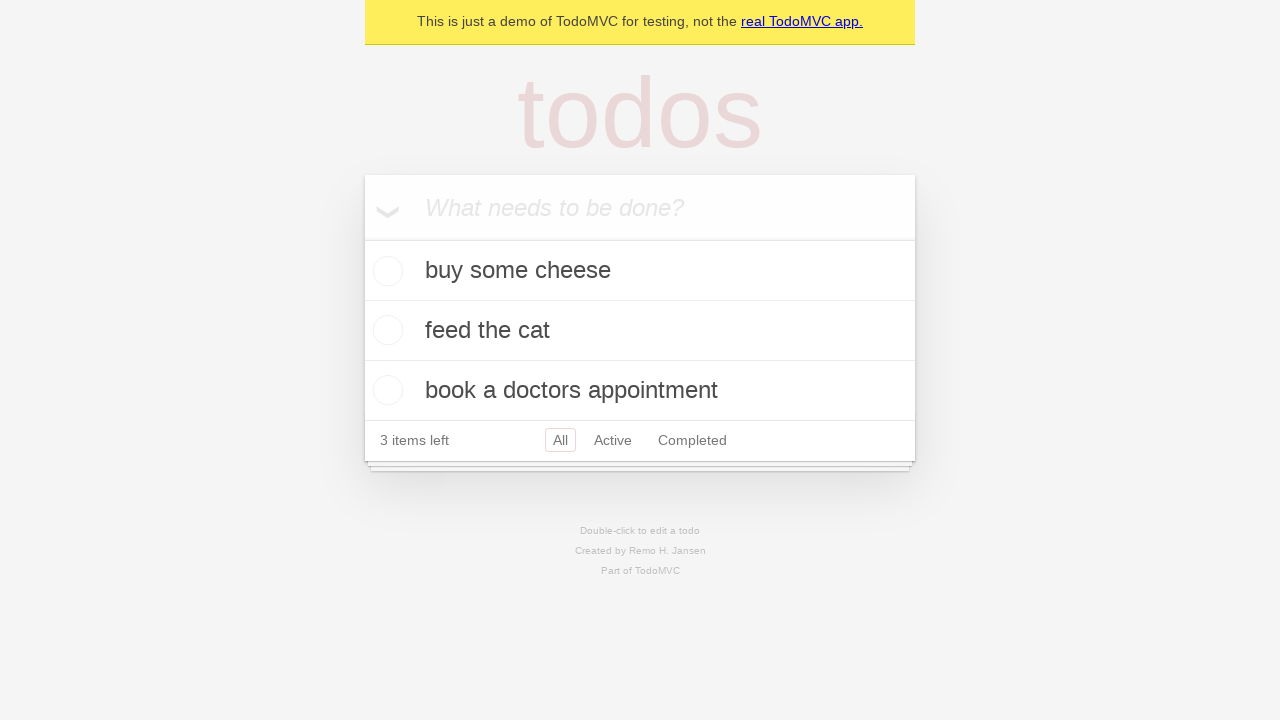

Double-clicked second todo item to enter edit mode at (640, 331) on internal:testid=[data-testid="todo-item"s] >> nth=1
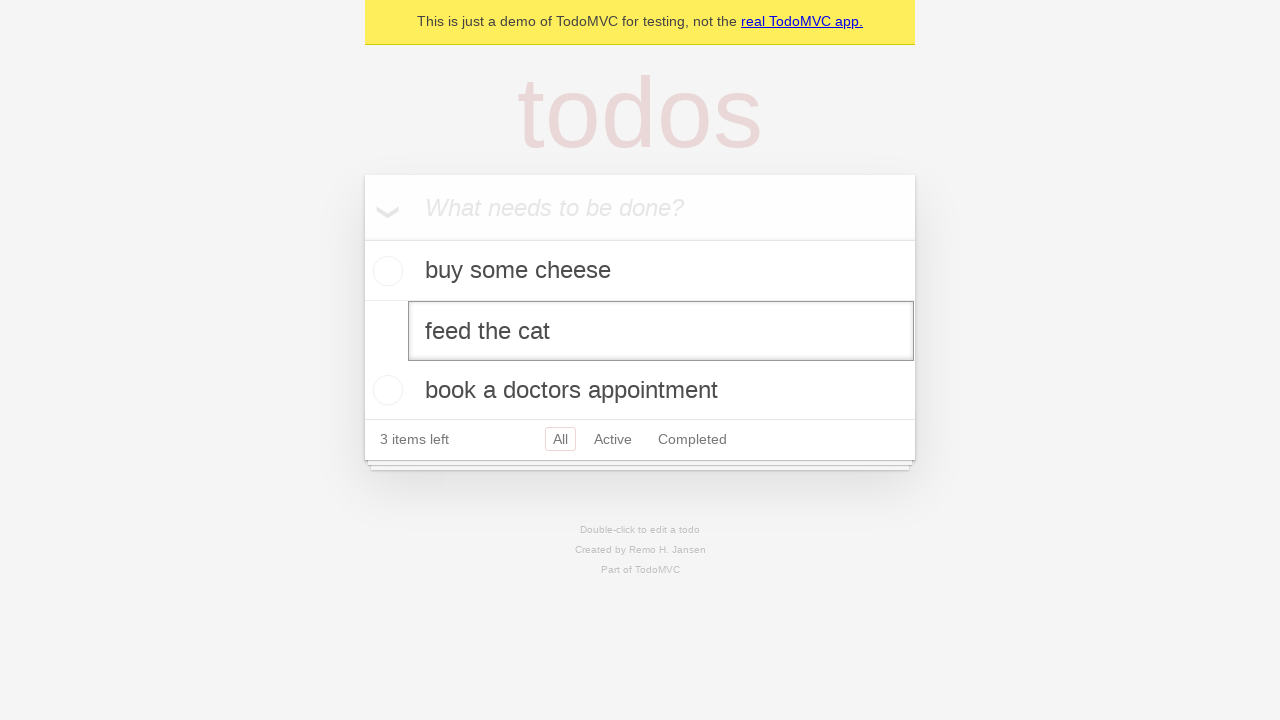

Filled edit textbox with 'buy some sausages' on internal:testid=[data-testid="todo-item"s] >> nth=1 >> internal:role=textbox[nam
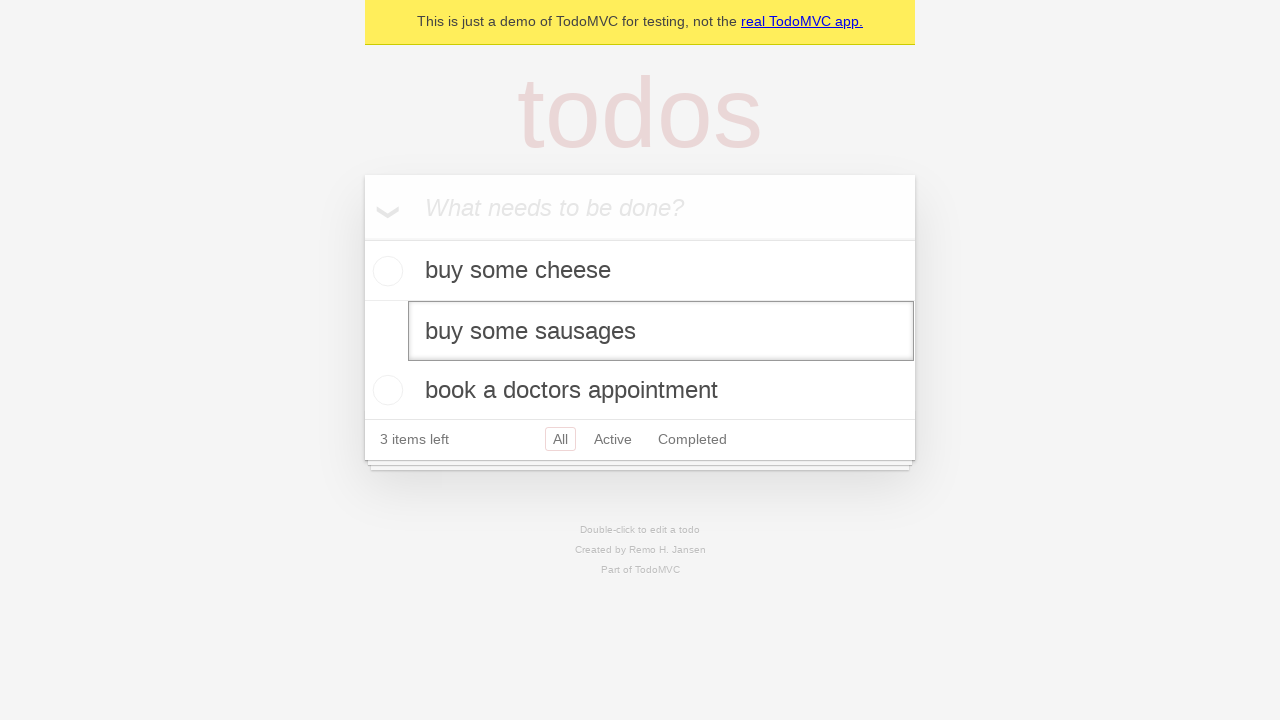

Pressed Enter to save the edited todo item on internal:testid=[data-testid="todo-item"s] >> nth=1 >> internal:role=textbox[nam
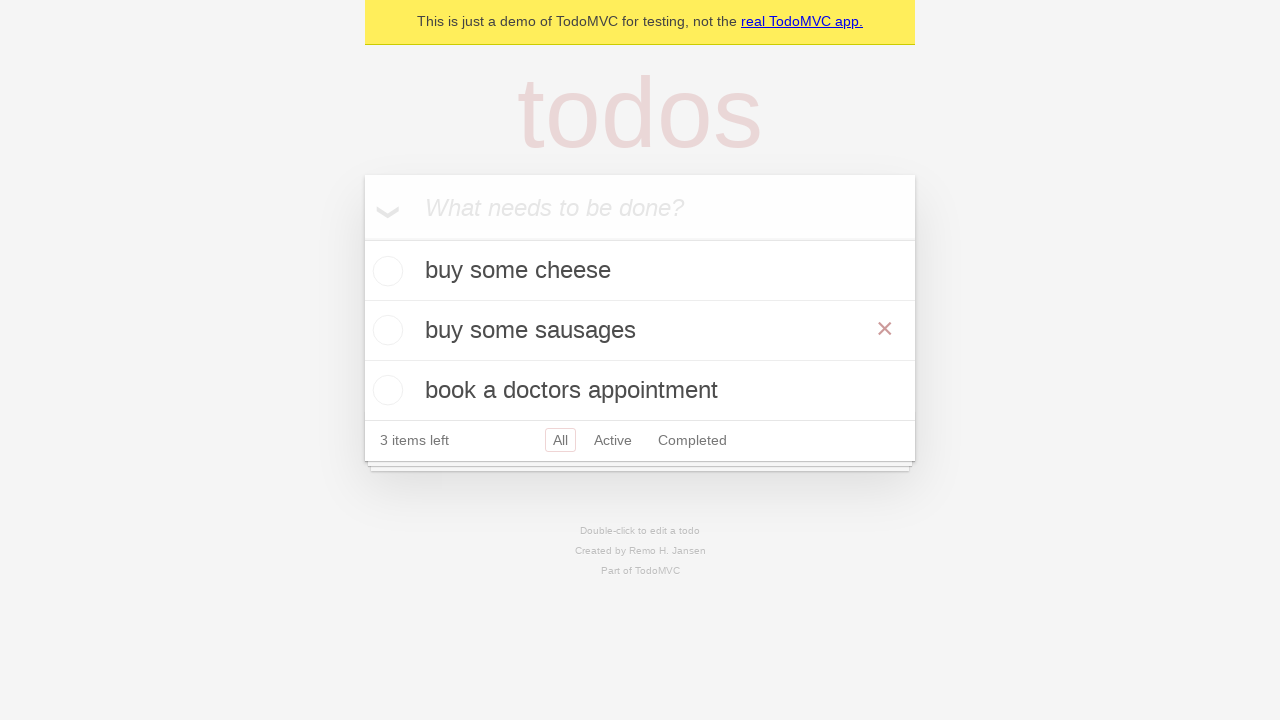

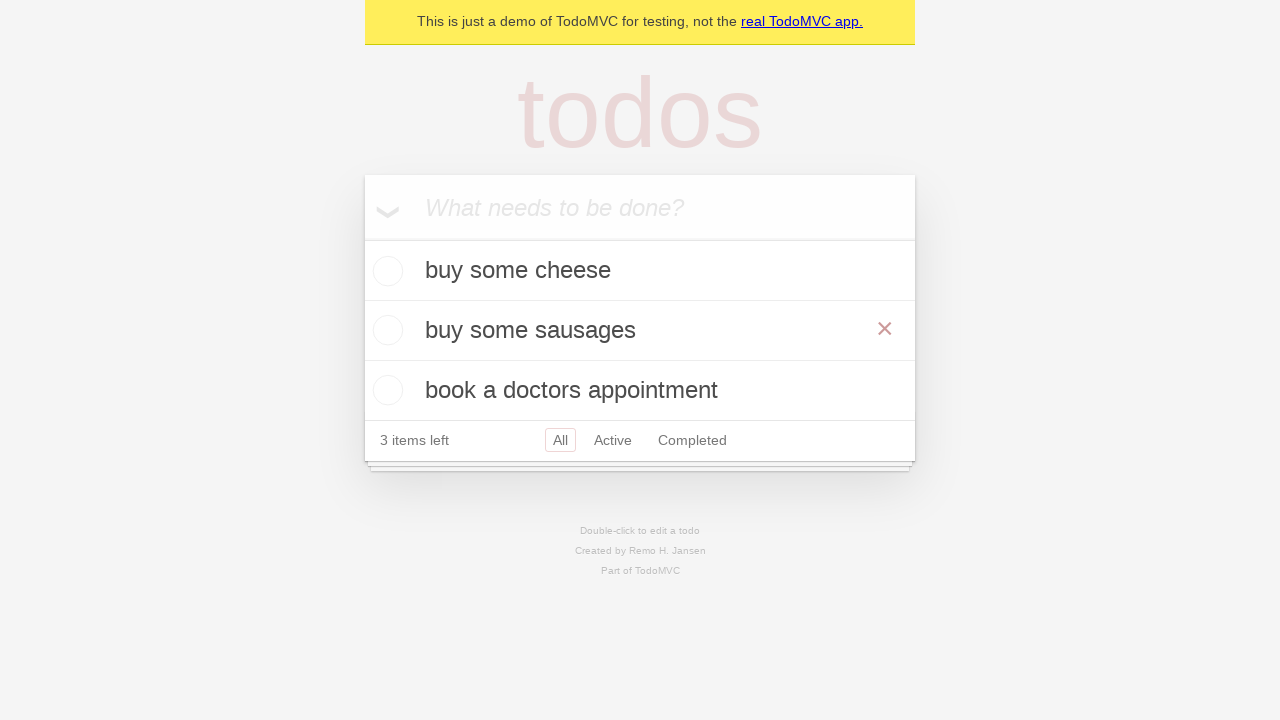